Tests drag and drop functionality by dragging an element from source to target location

Starting URL: https://www.techlearn.in/code/drag-and-drop/

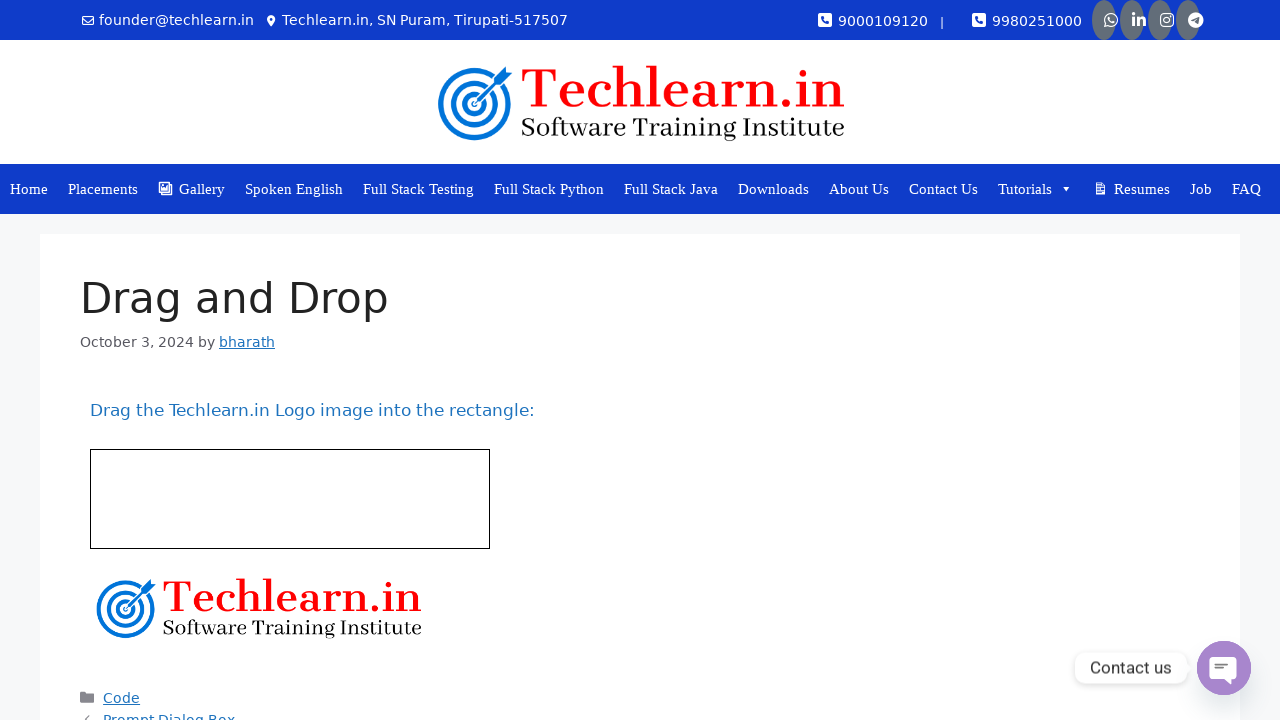

Located source element for drag and drop
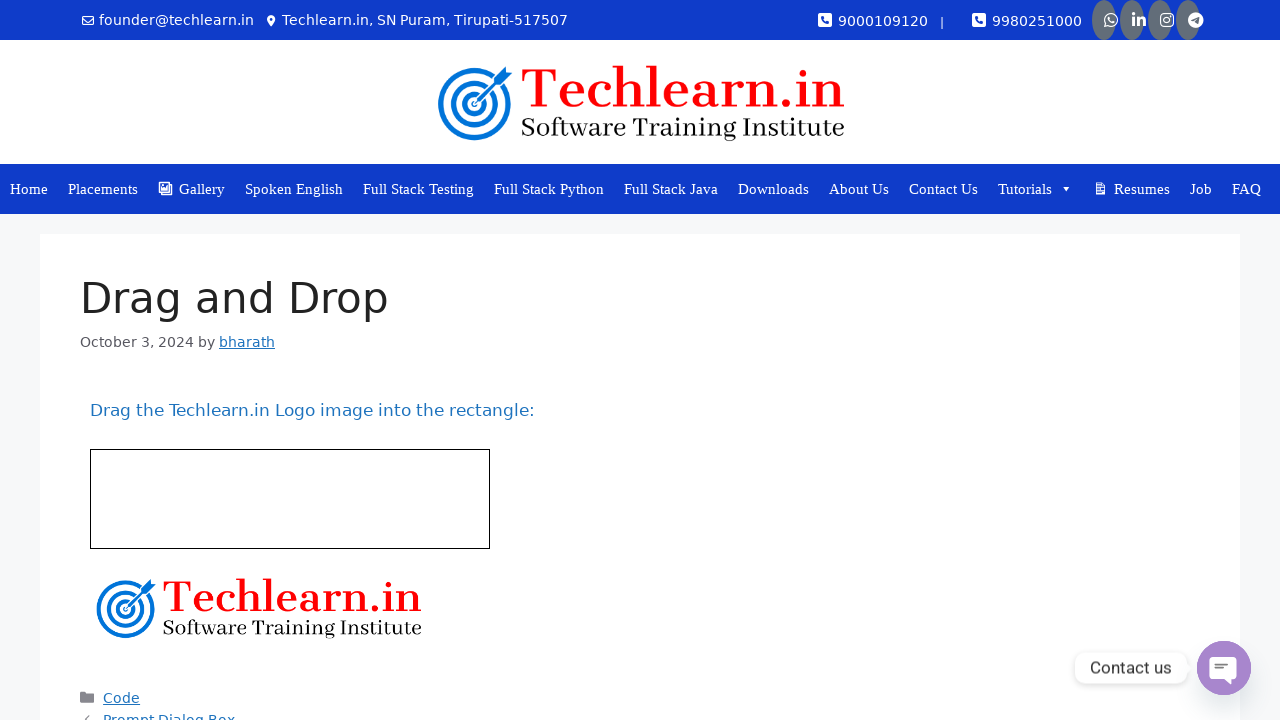

Located target element for drag and drop
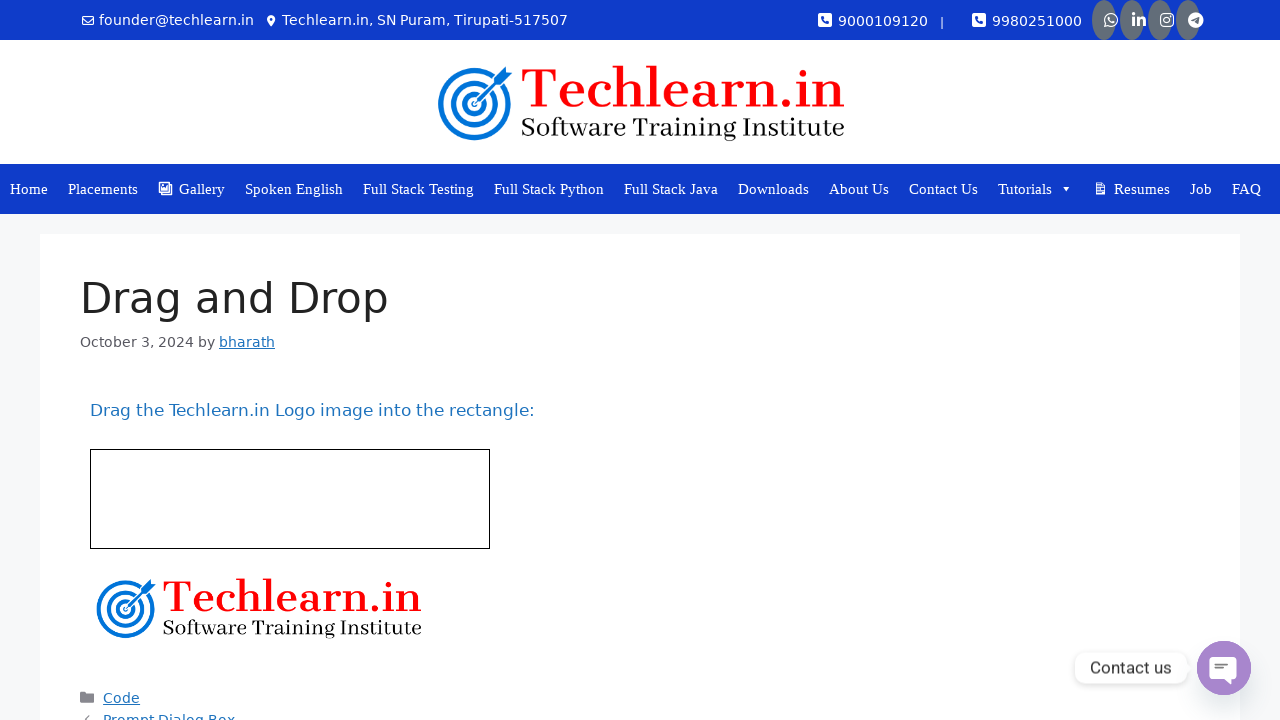

Dragged source element to target location at (290, 499)
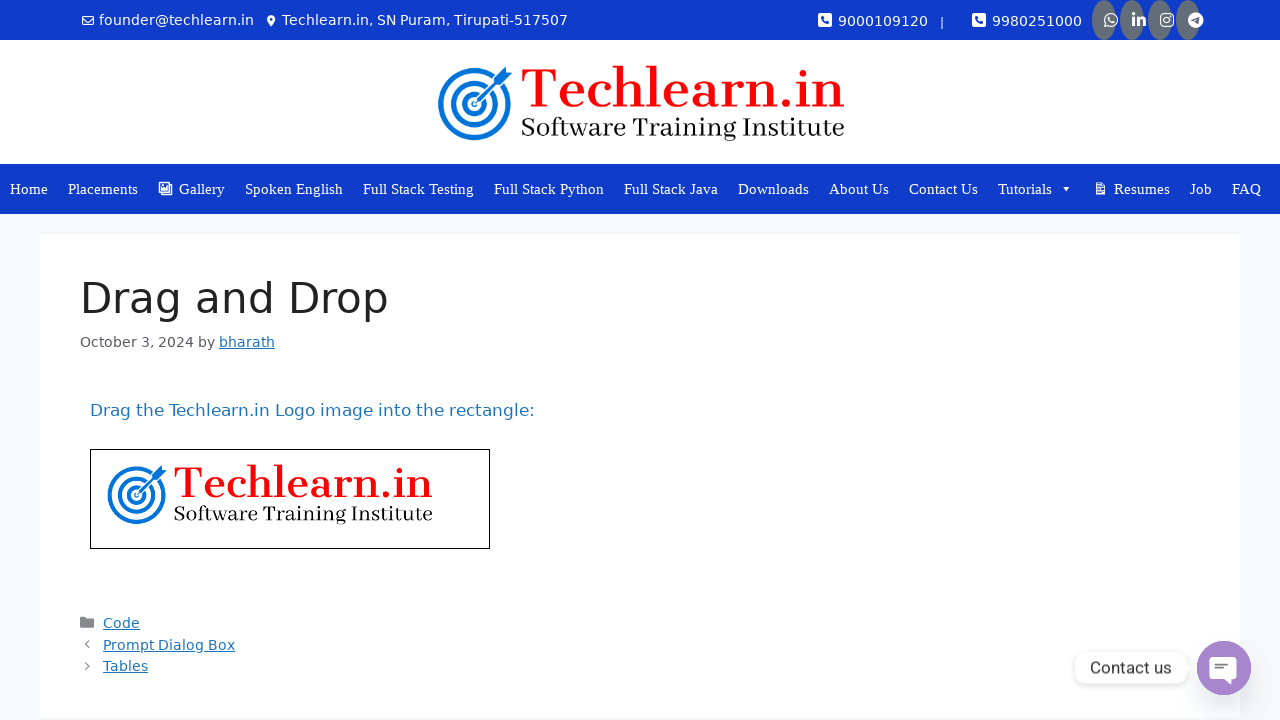

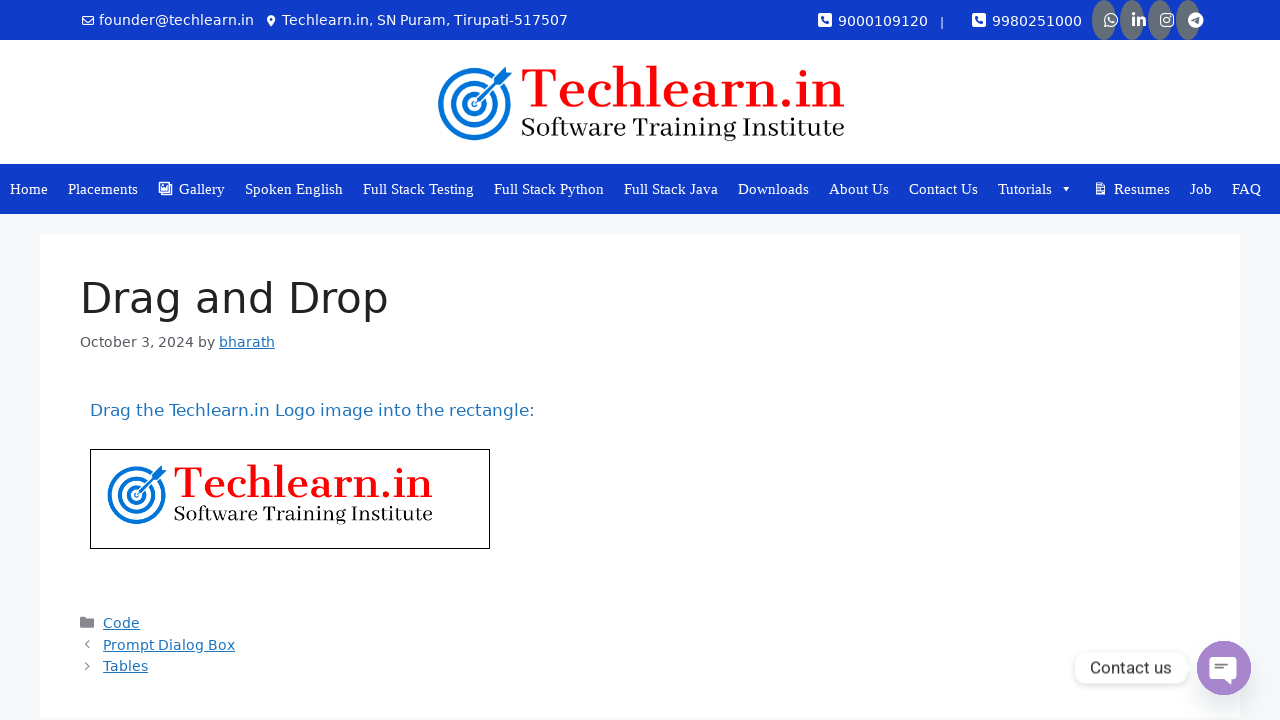